Navigates to Aarav Bullion homepage and verifies that the swiper container with pricing table is loaded

Starting URL: https://aaravbullion.in/

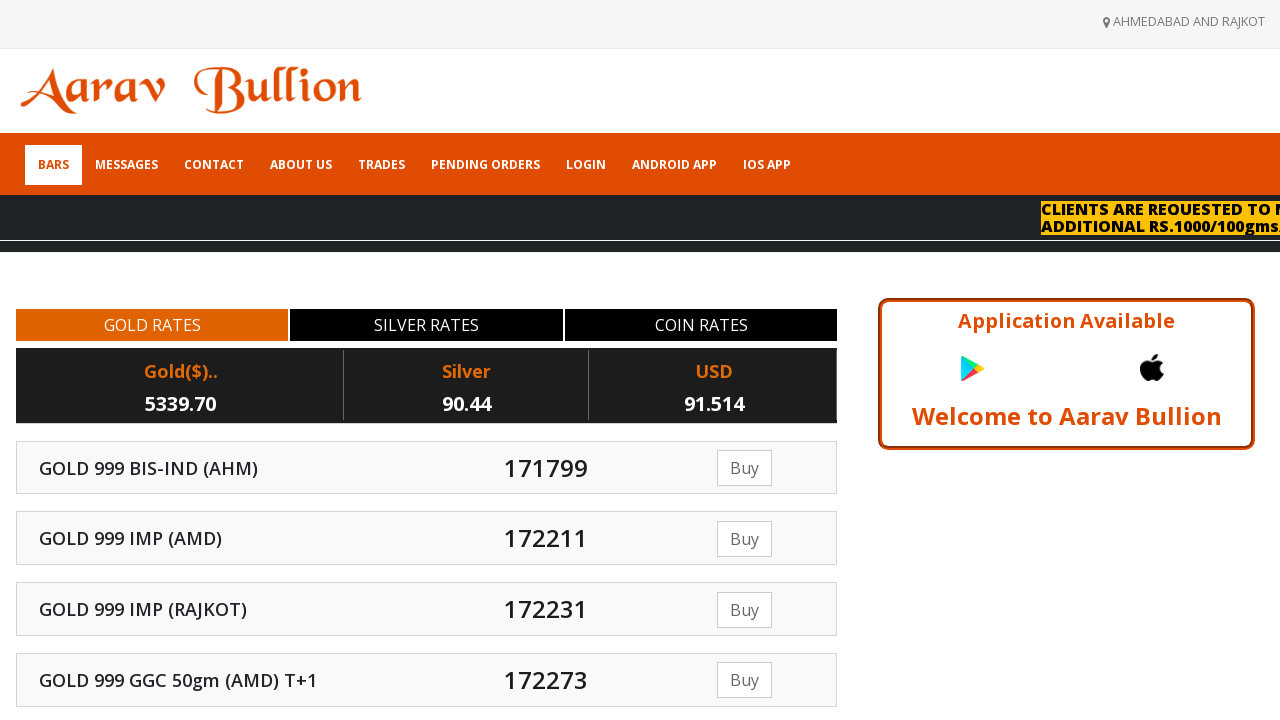

Waited for swiper container to load on Aarav Bullion homepage
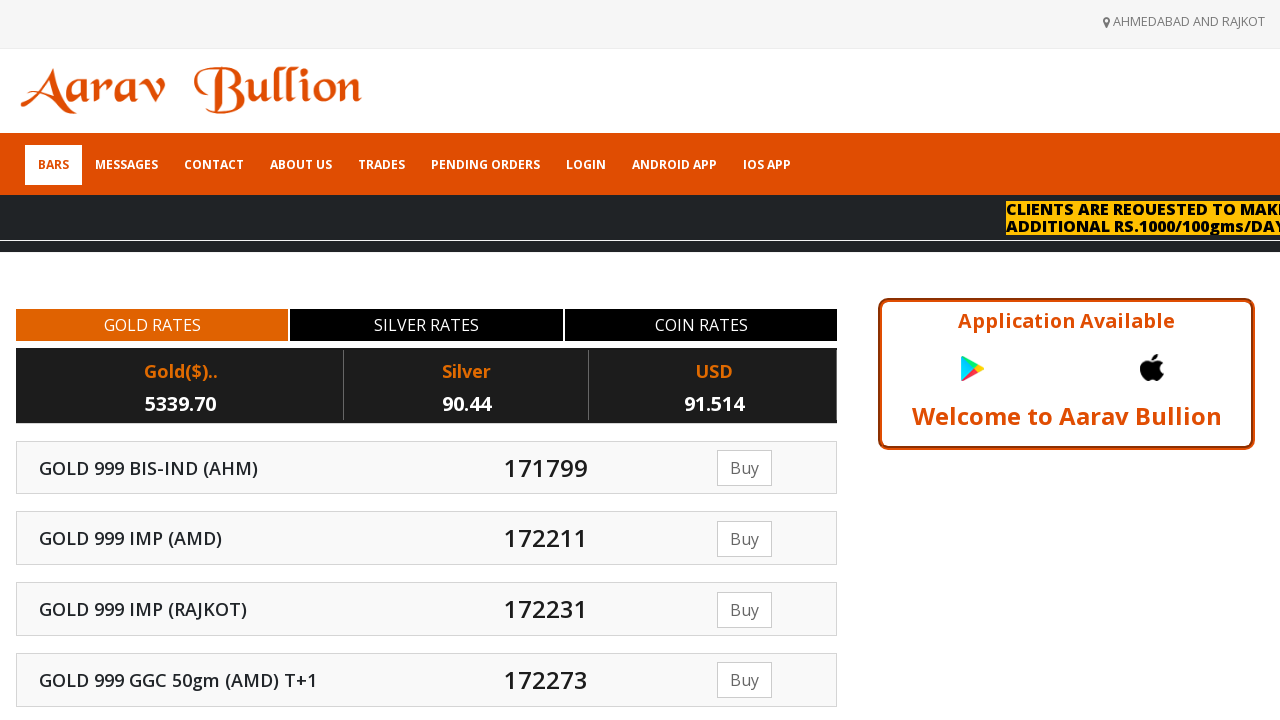

Waited 2 seconds for slides to fully load
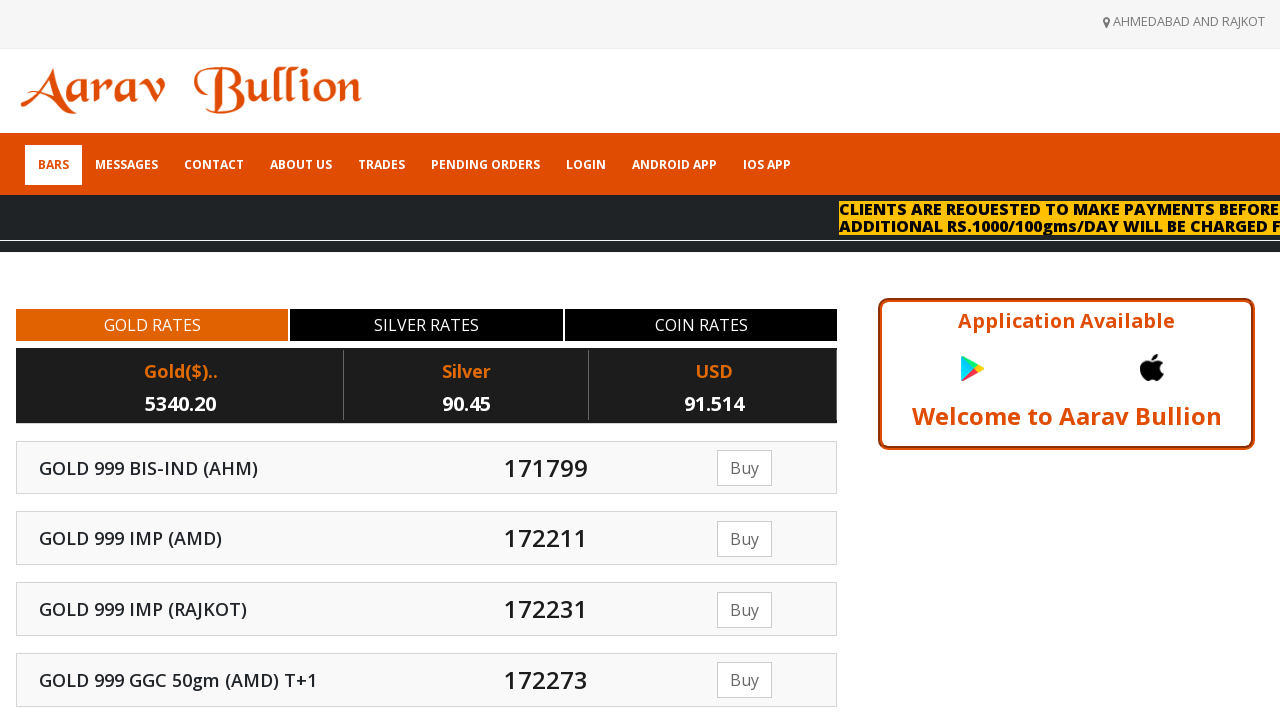

Verified trending table structure with pricing data is present
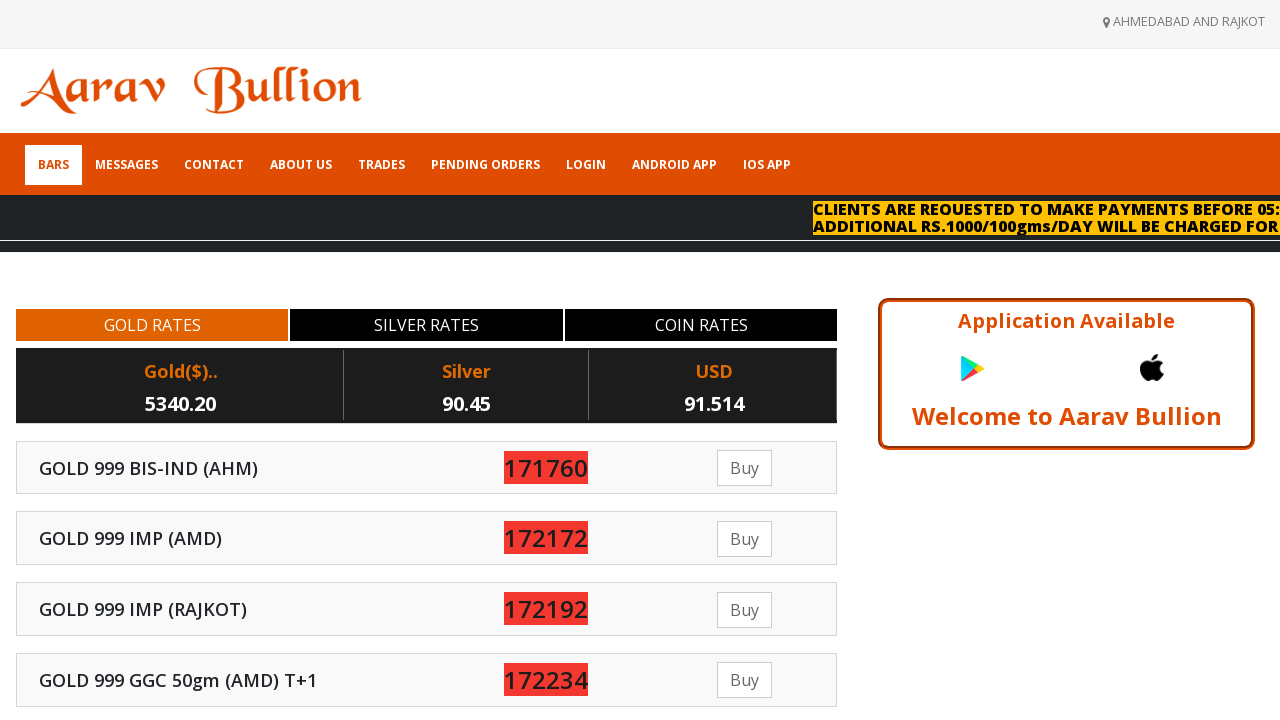

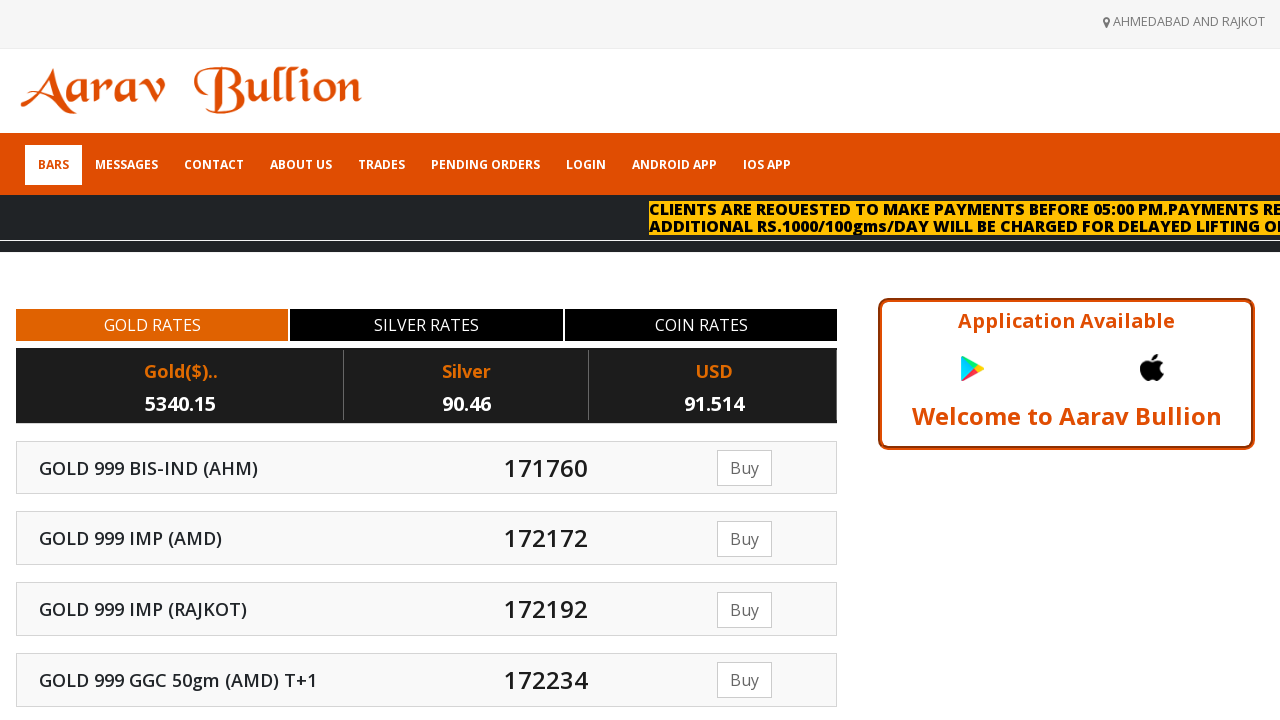